Verifies that the Insider homepage loads successfully by checking the page title

Starting URL: https://useinsider.com/

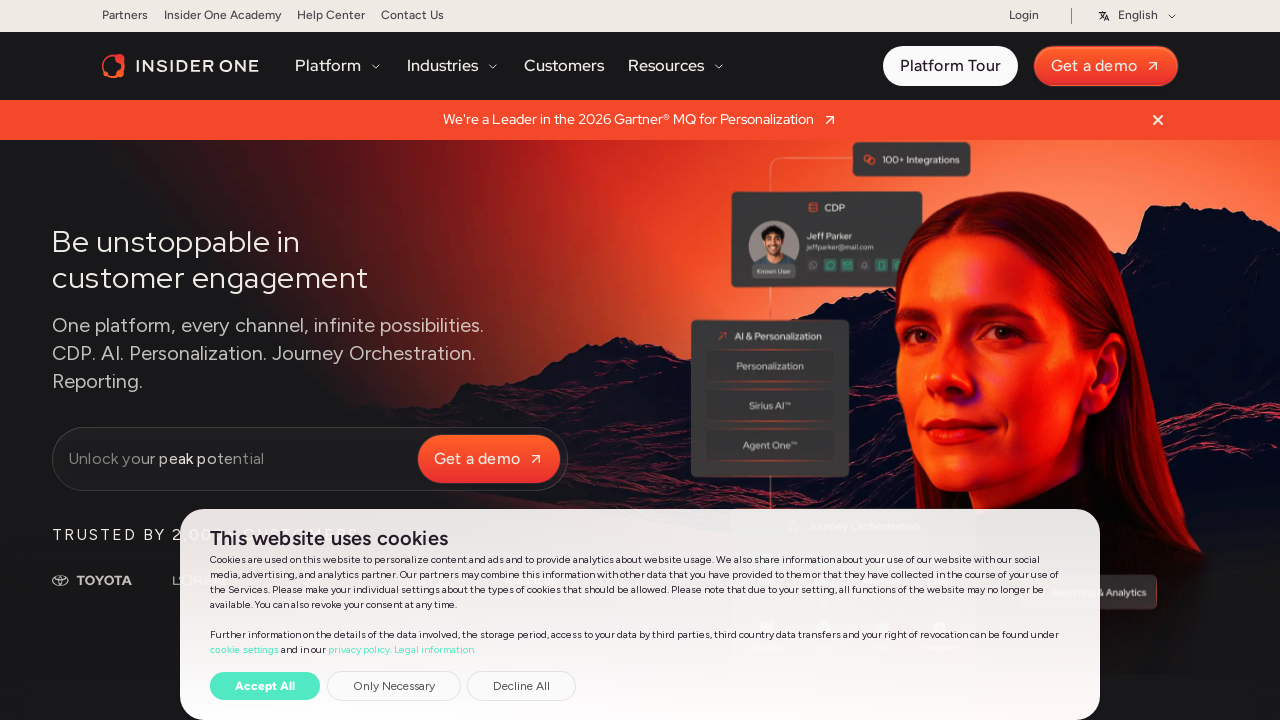

Navigated to Insider homepage
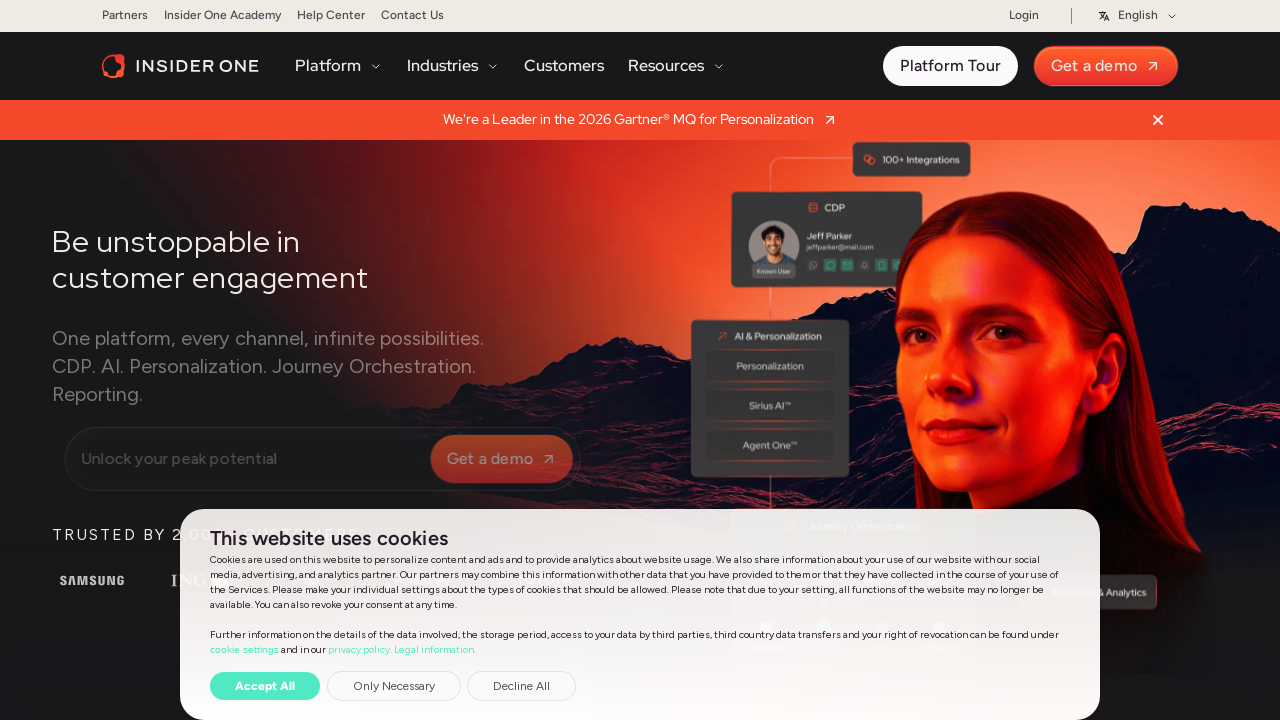

Verified homepage title contains 'Insider'
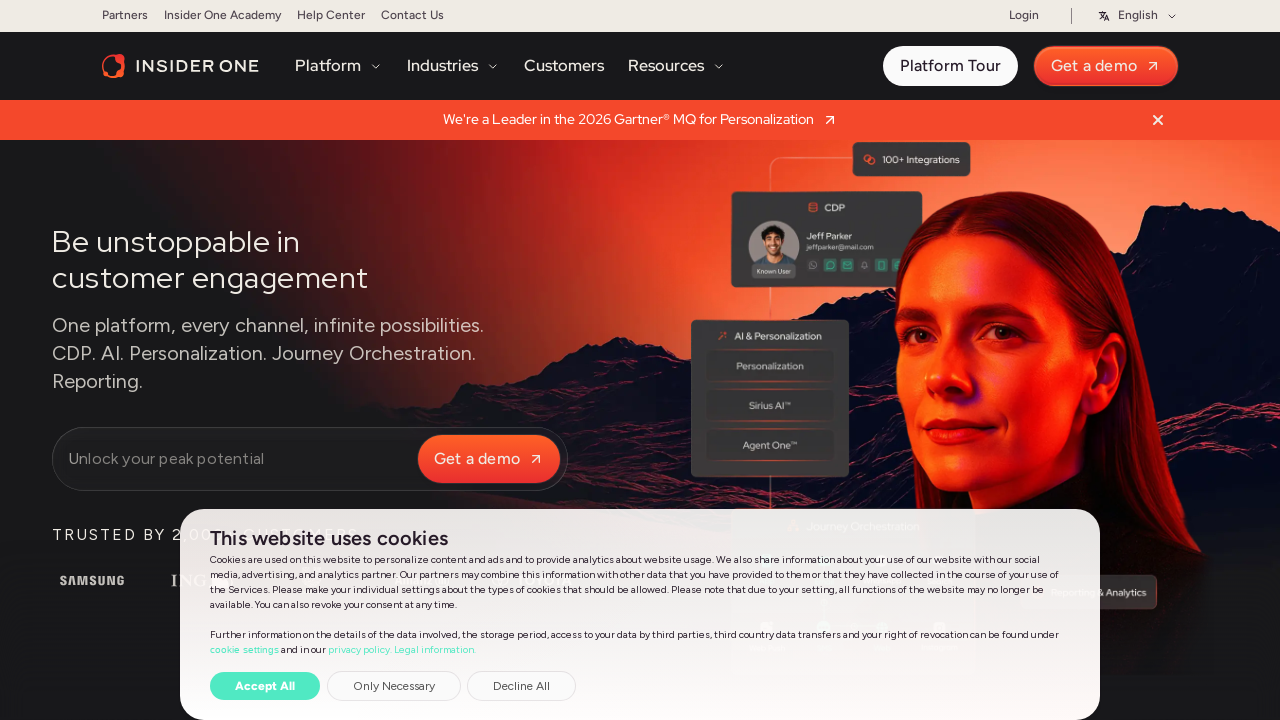

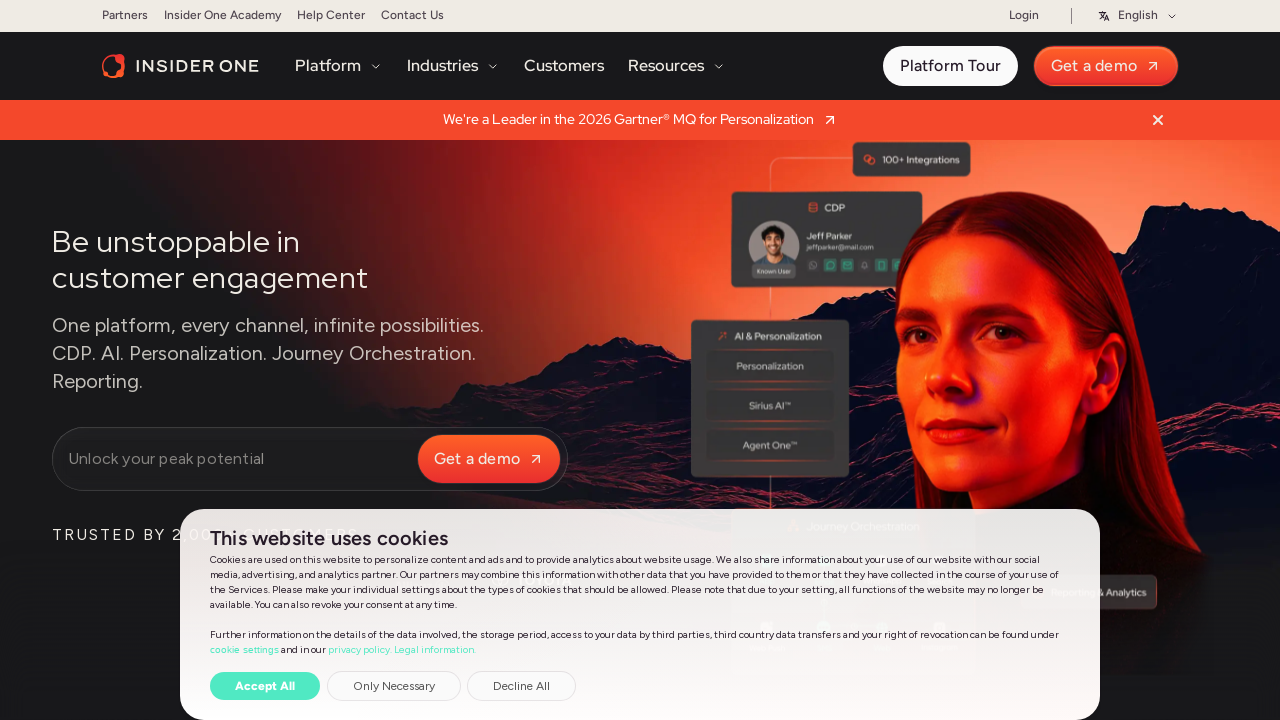